Tests window handling by opening a new tab via button click, switching to it, and then closing it

Starting URL: https://www.rahulshettyacademy.com/AutomationPractice/

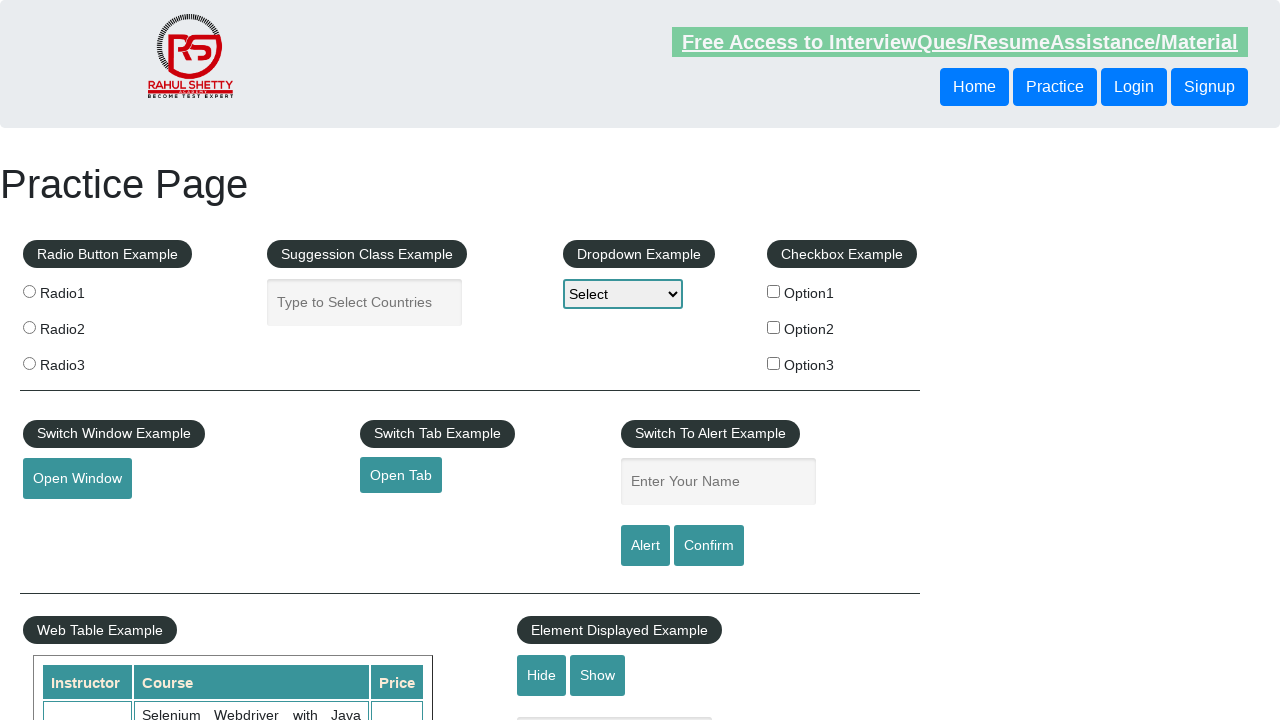

Clicked button to open new tab at (401, 475) on #opentab
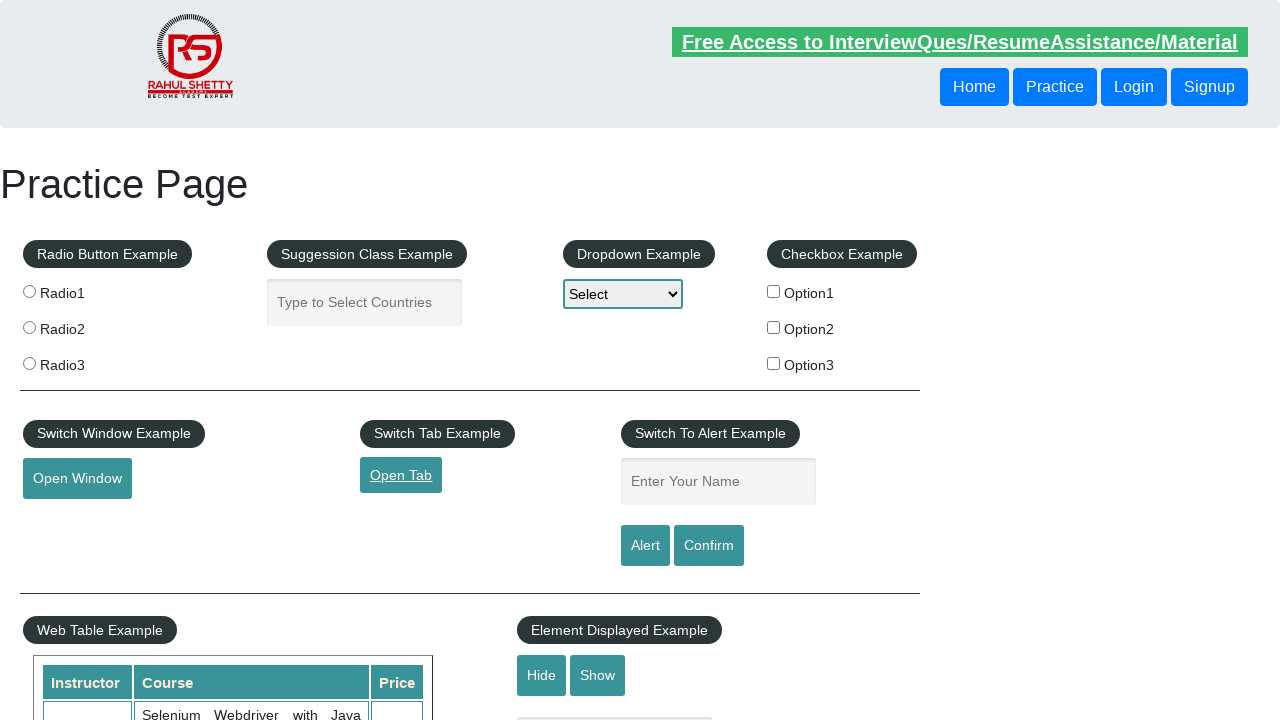

New tab page context retrieved
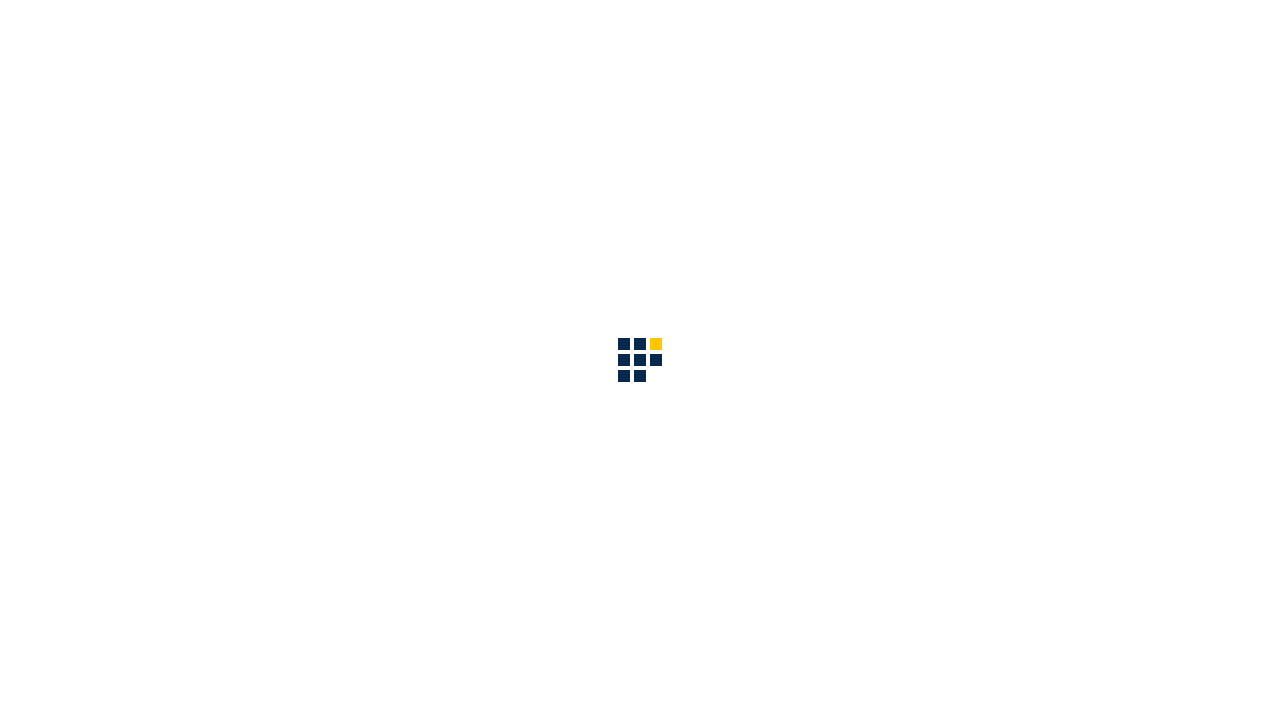

New page loaded successfully
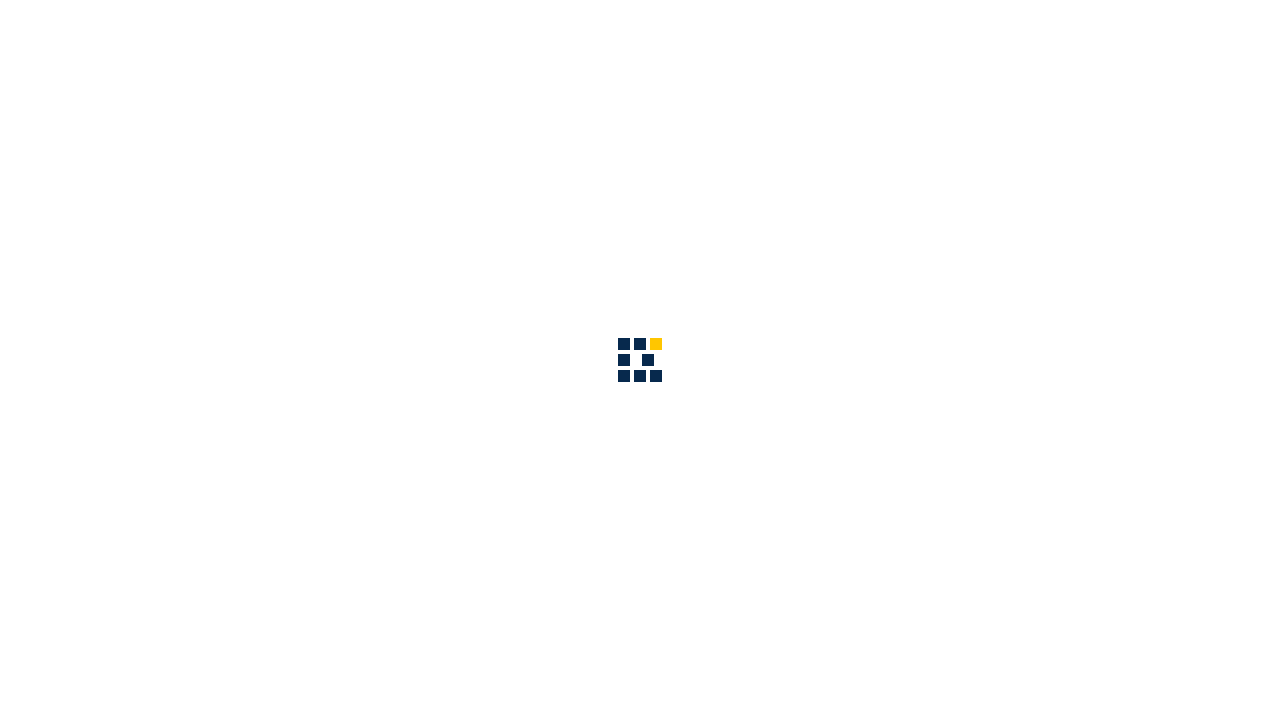

Retrieved new page URL: https://www.qaclickacademy.com/
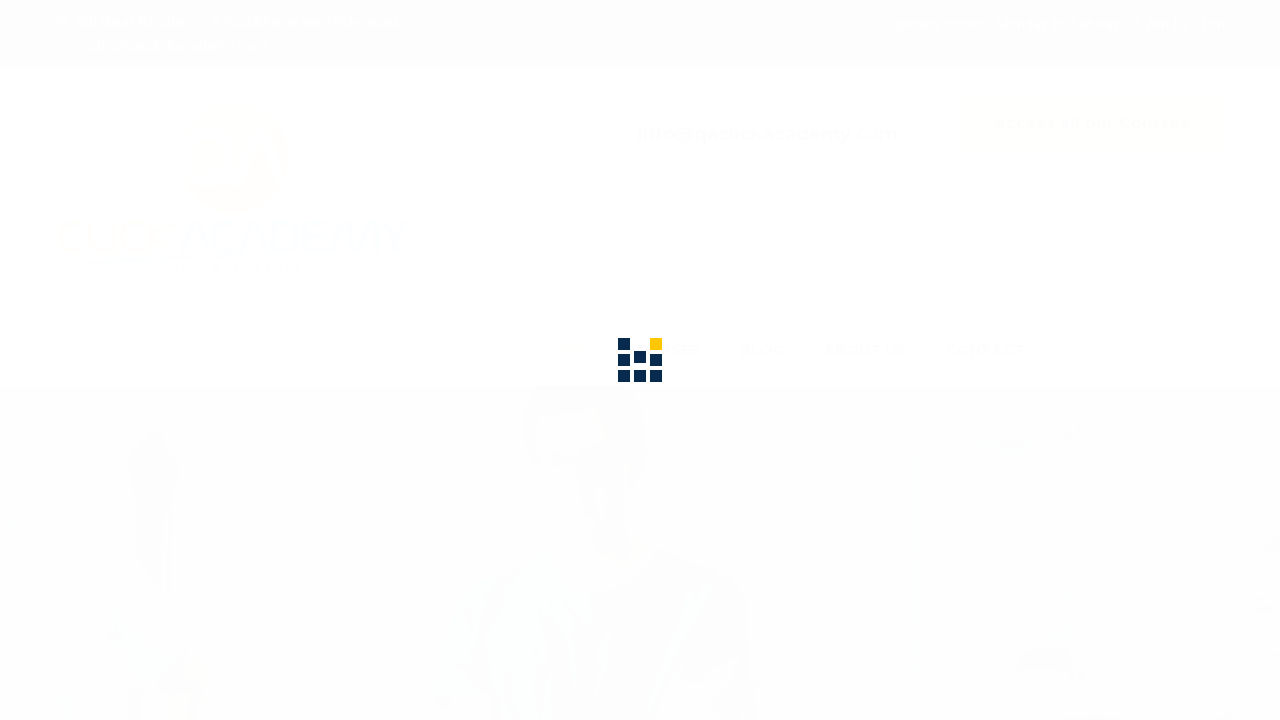

Closed the new tab
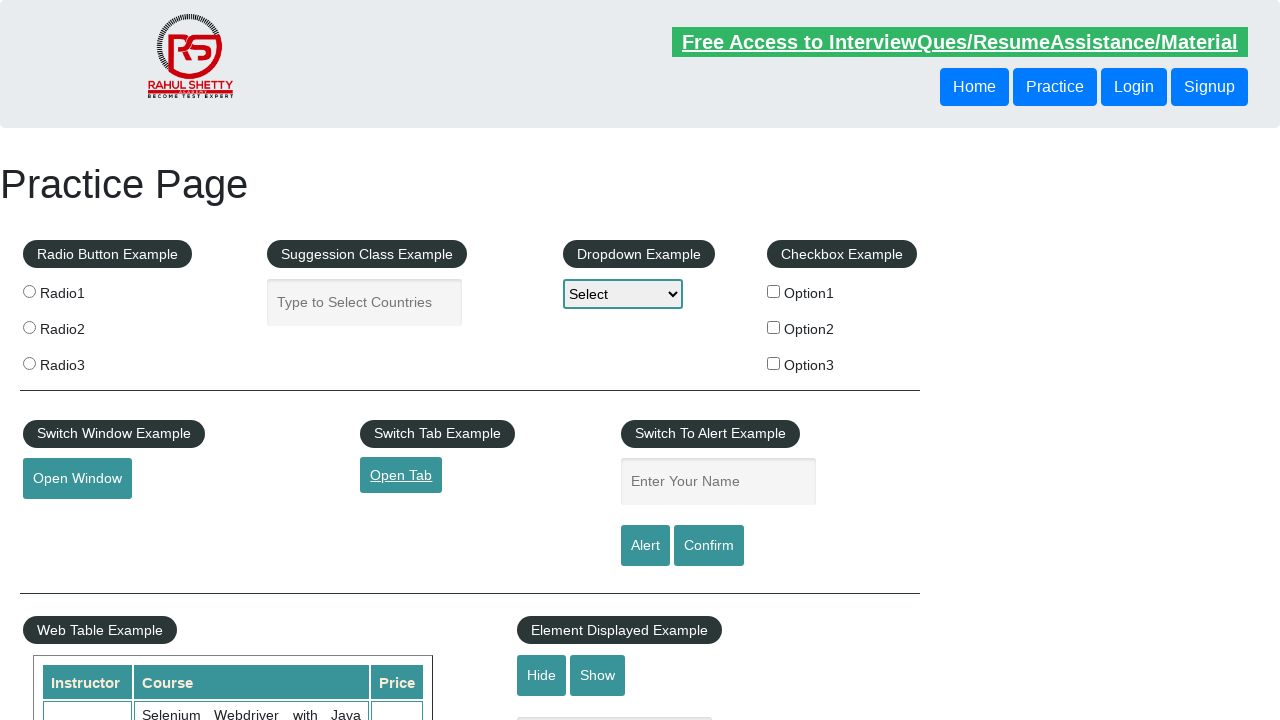

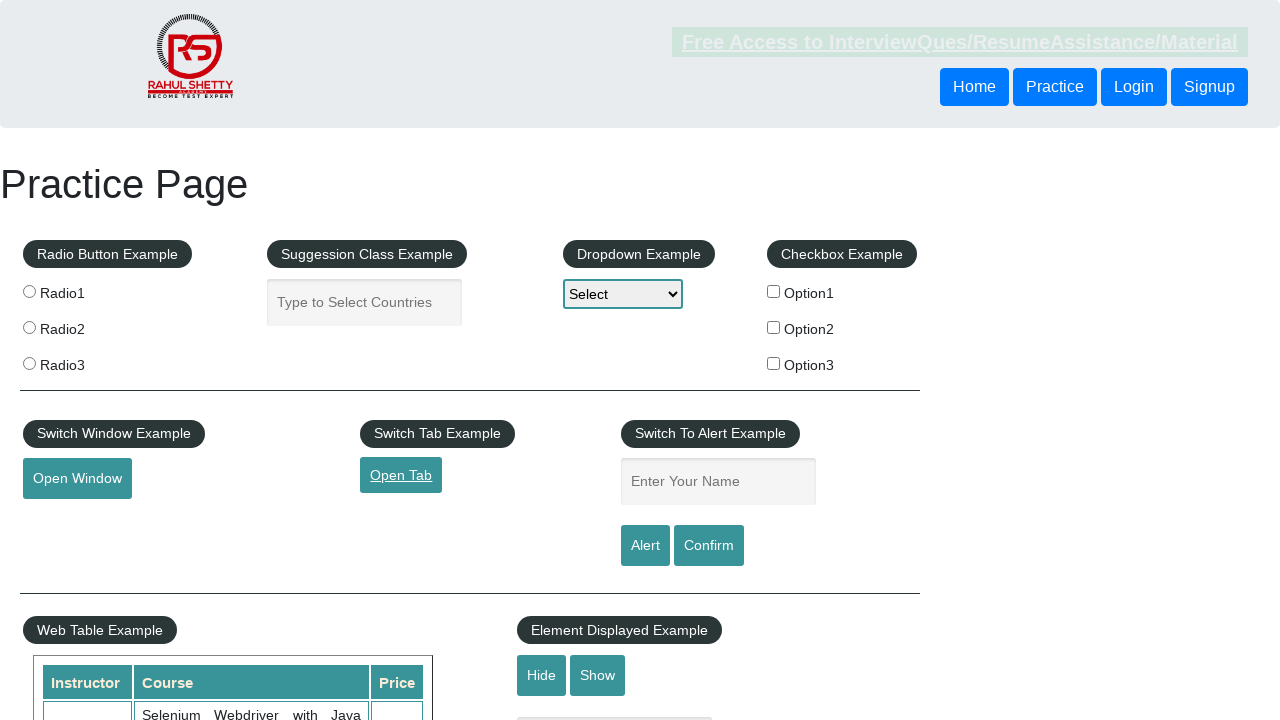